Tests user registration flow by navigating to registration page, filling in name, last name, email, password fields, accepting terms of use, and submitting the form to verify successful registration.

Starting URL: https://ilcarro.web.app/search

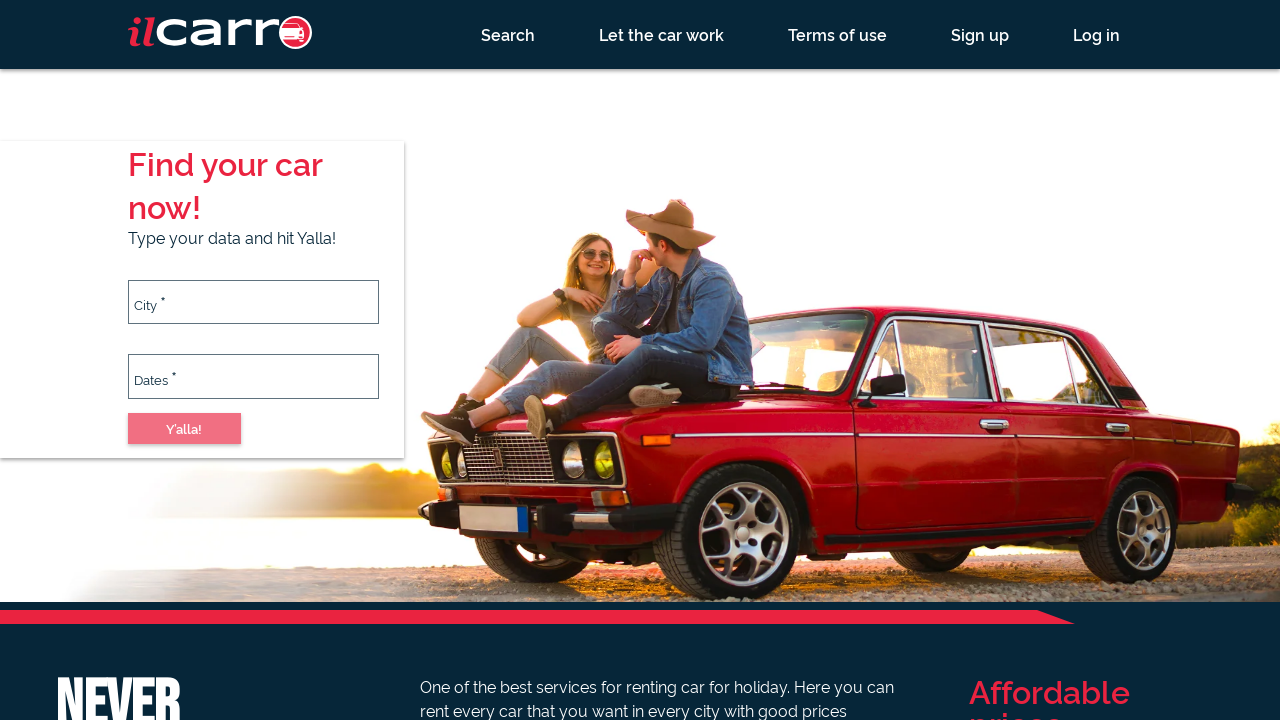

Clicked on registration link at (980, 34) on a[href*='/registration']
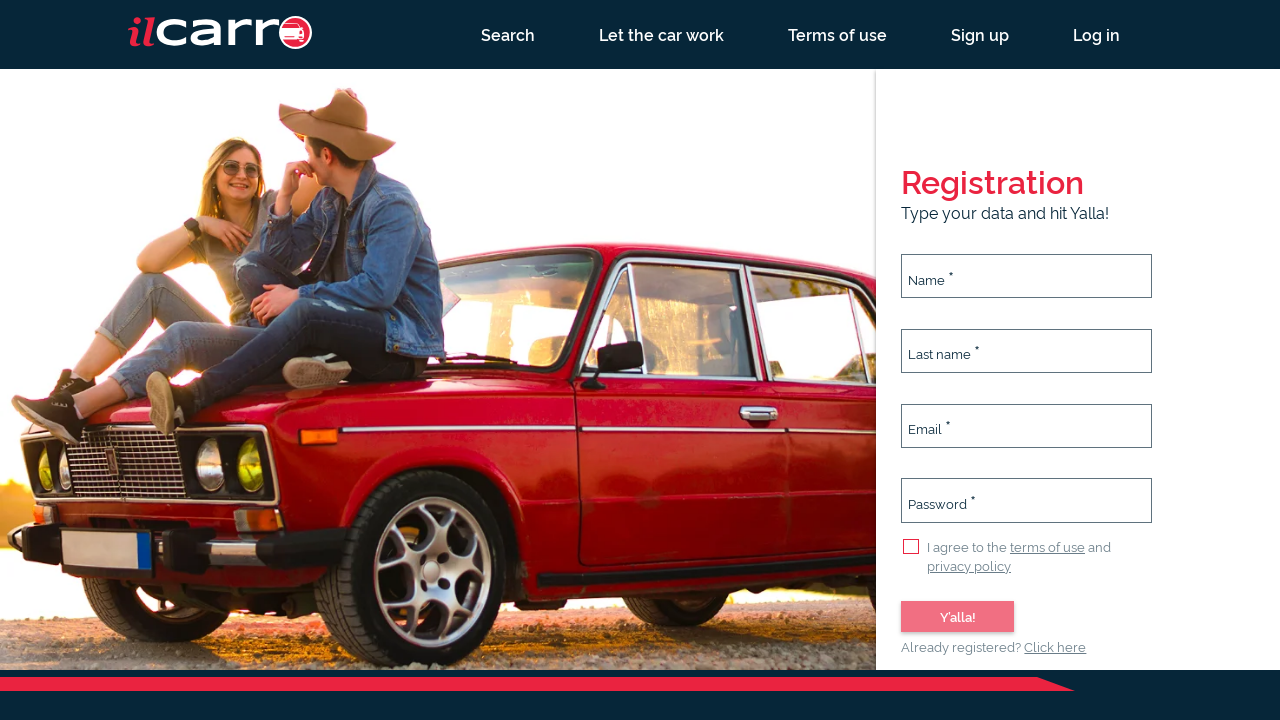

Clicked on first name field at (1027, 276) on input#name
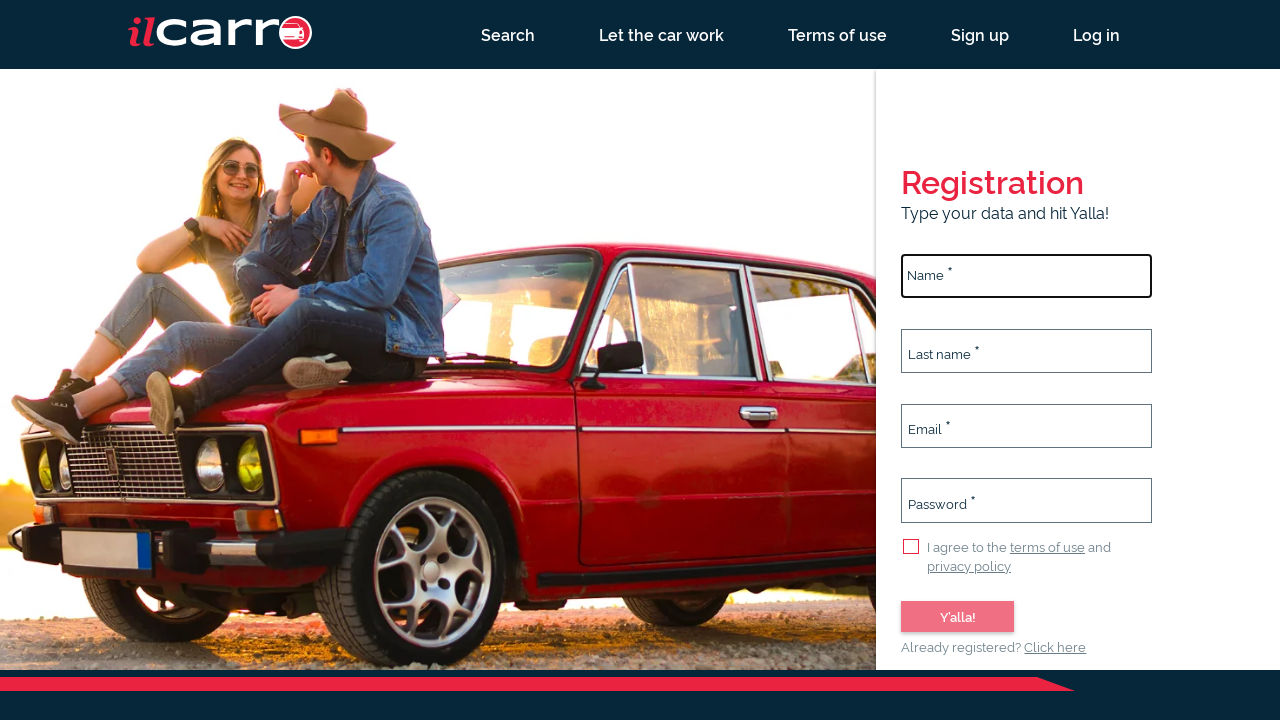

Filled first name field with 'TestUser' on input#name
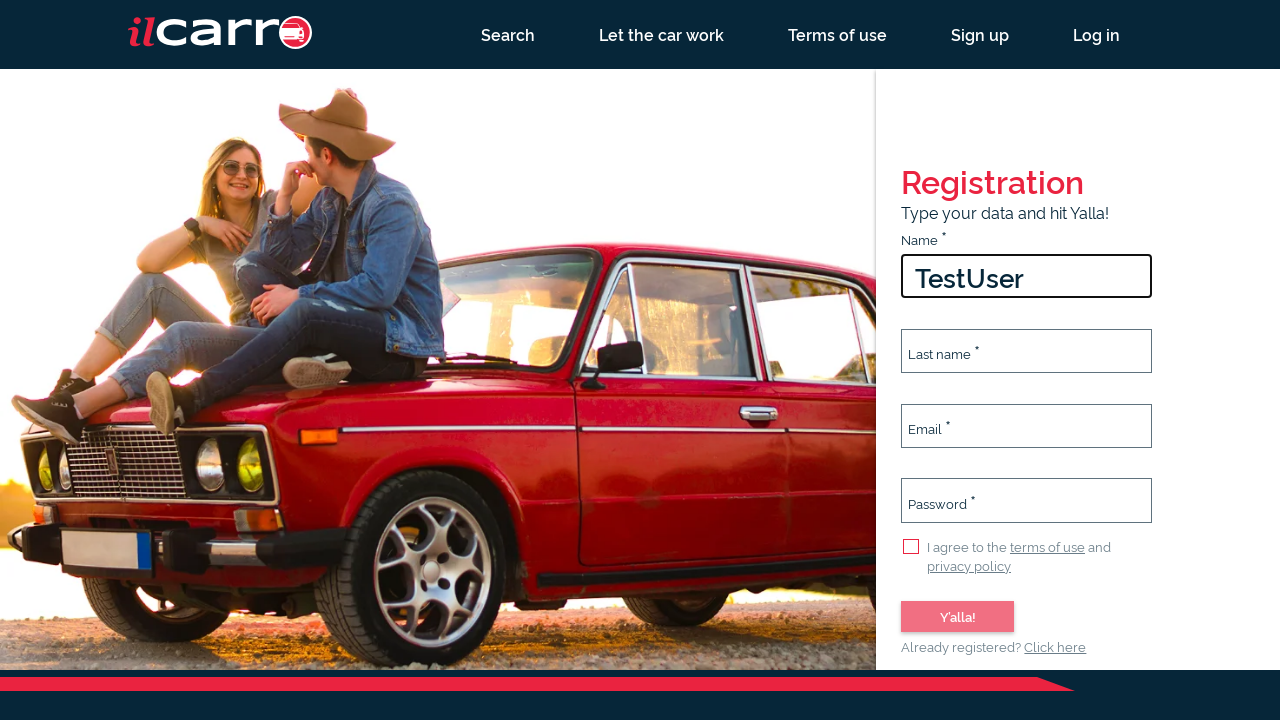

Clicked on last name field at (1027, 351) on input#lastName
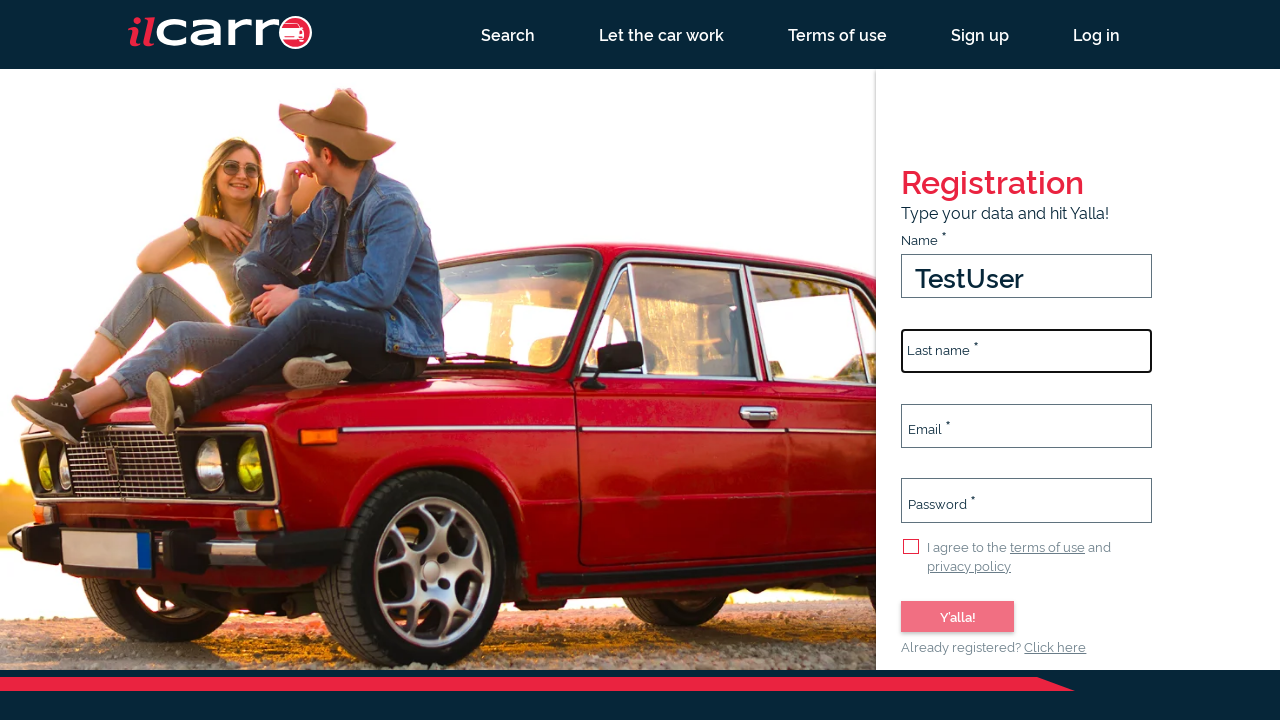

Filled last name field with 'Johnson' on input#lastName
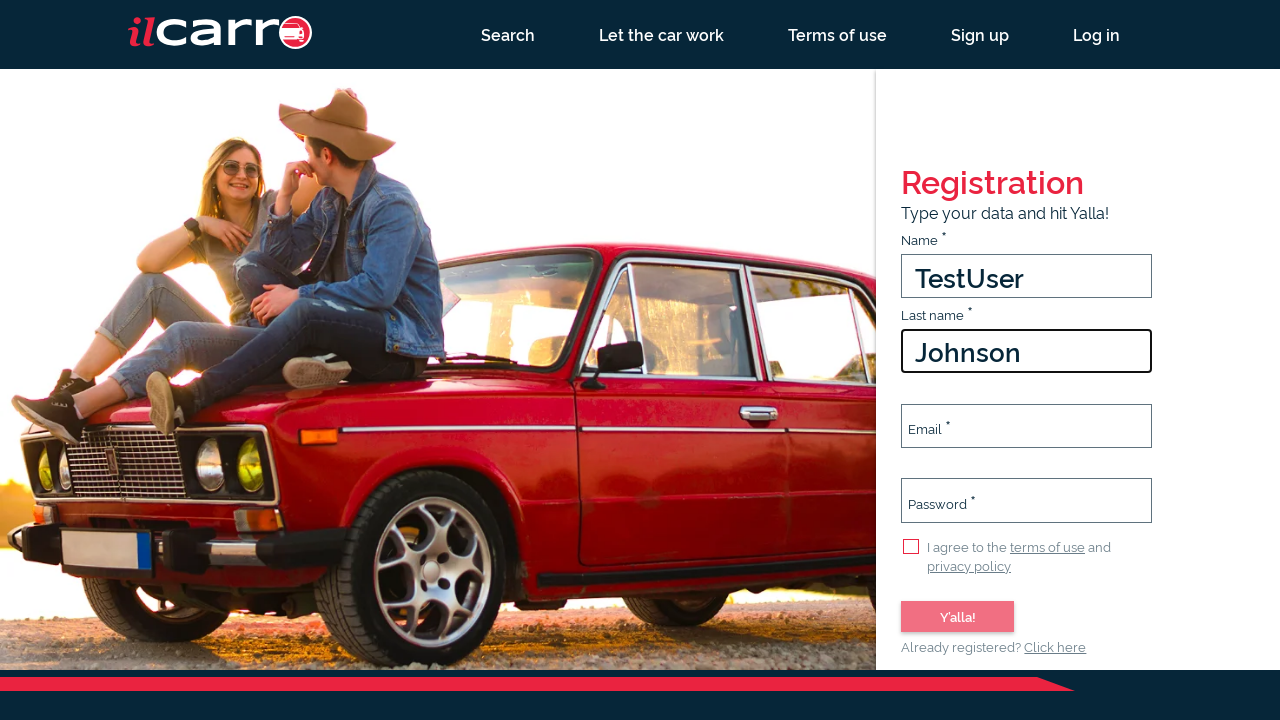

Clicked on email field at (1027, 426) on input#email
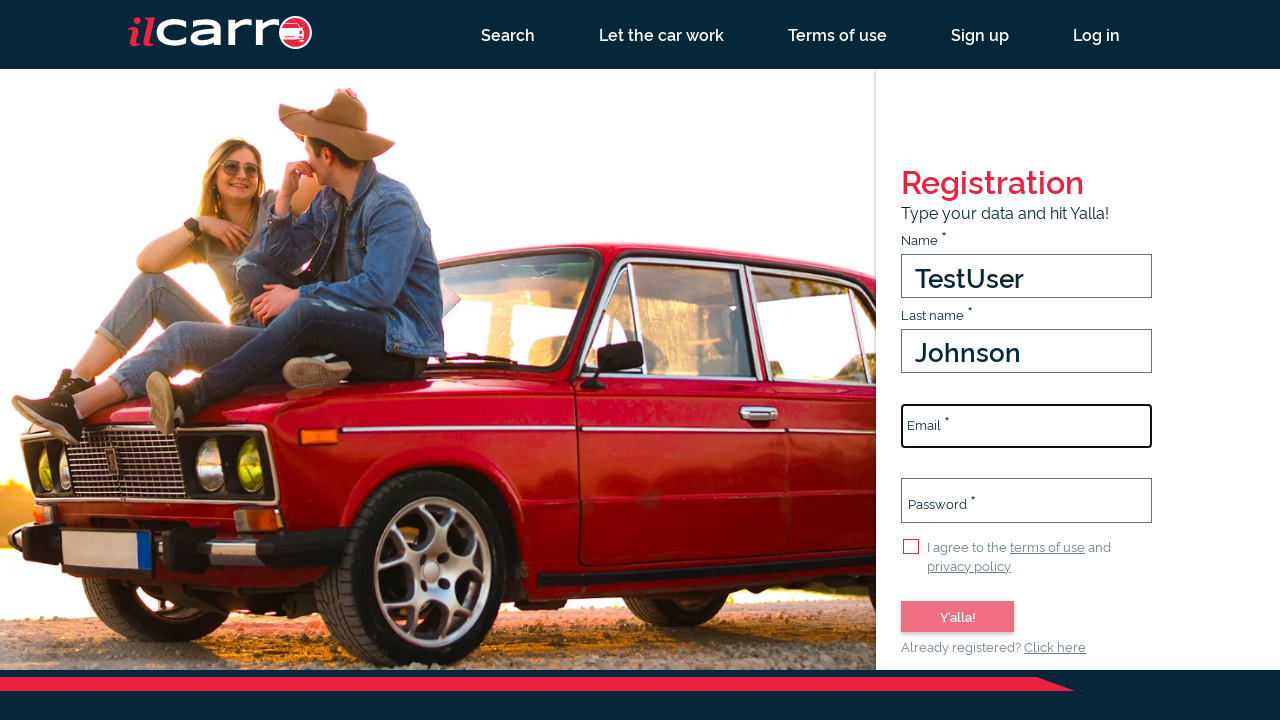

Filled email field with 'testuser7x9k2m@example.com' on input#email
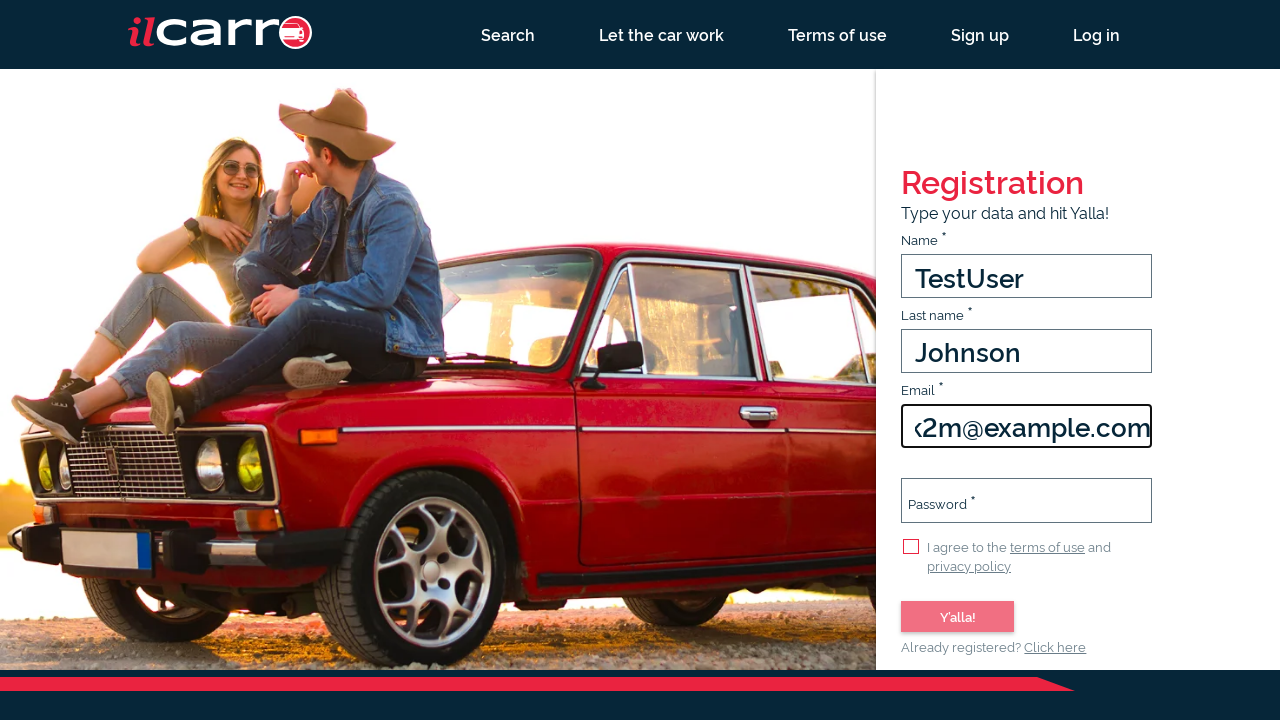

Clicked on password field at (1027, 500) on input#password
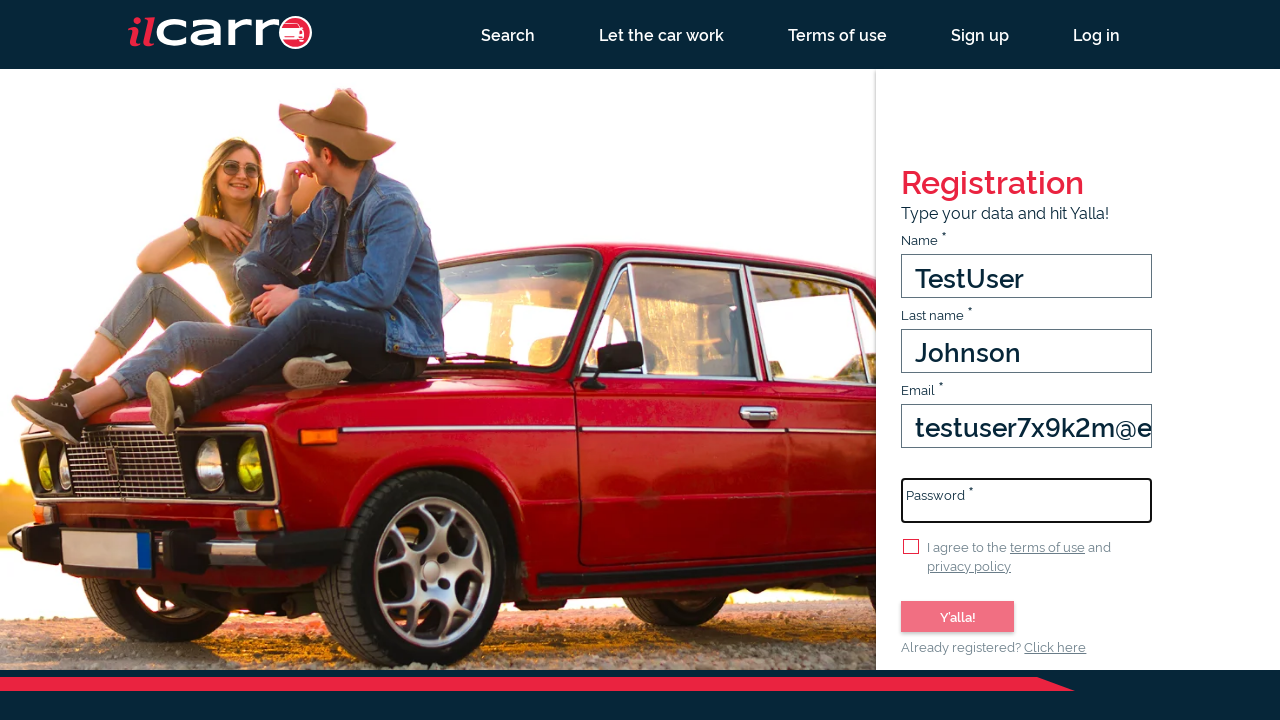

Filled password field with secure password on input#password
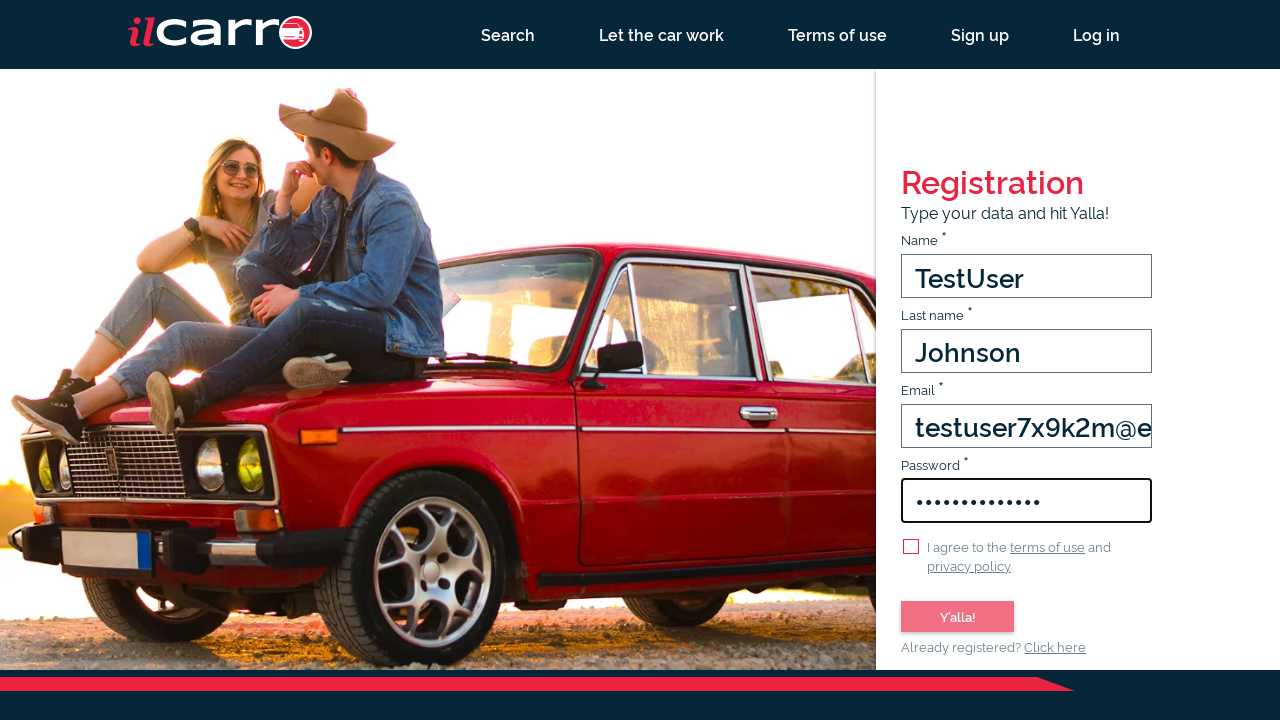

Accepted terms of use checkbox
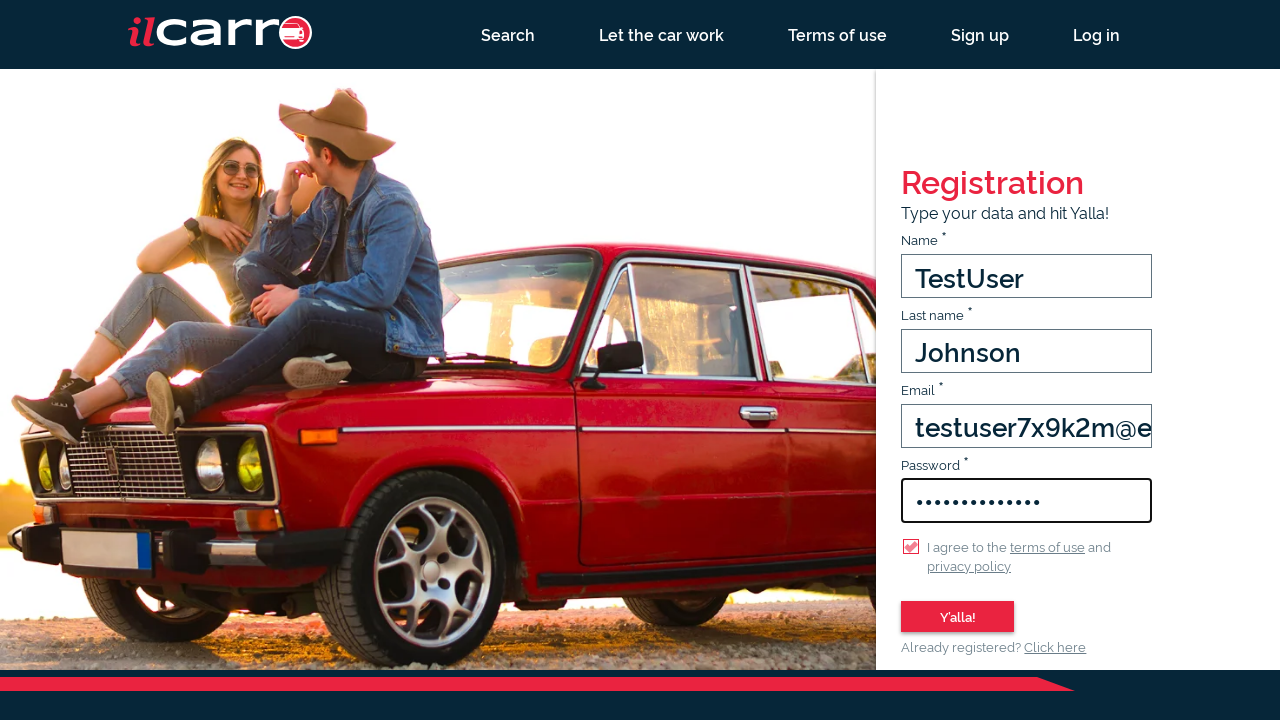

Clicked submit button to register at (958, 616) on button[type='submit']
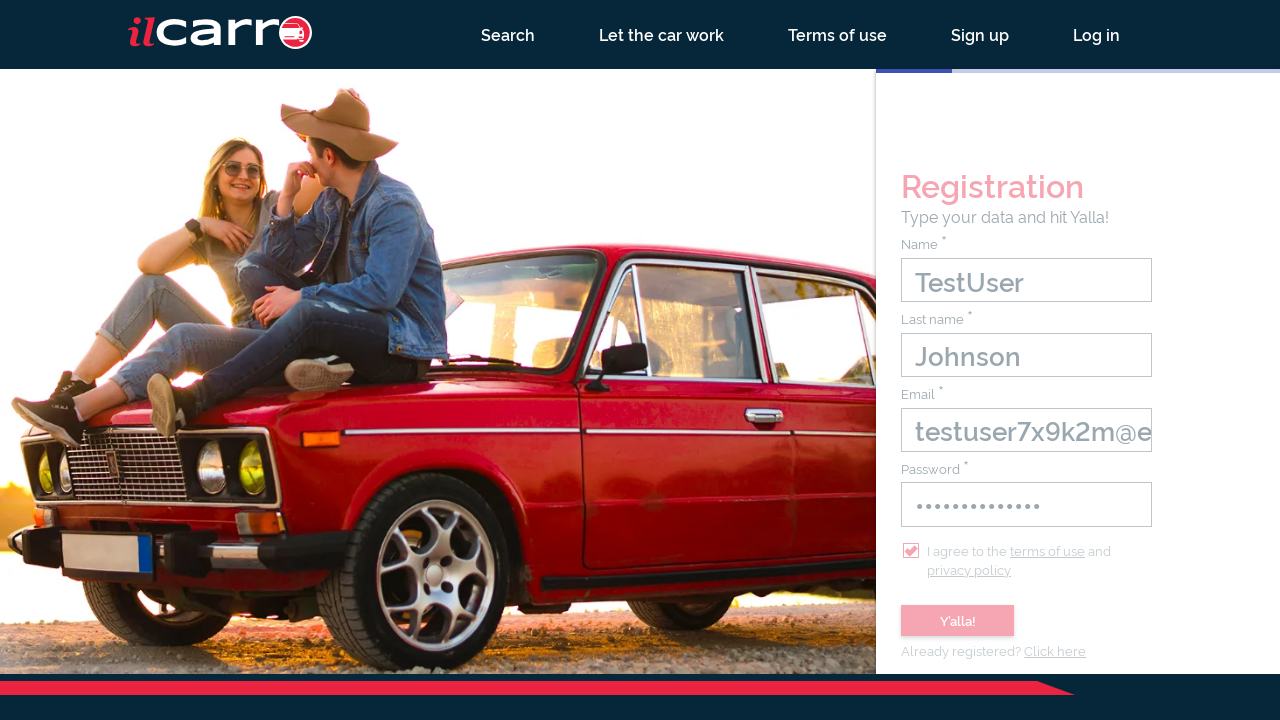

Registration success dialog appeared
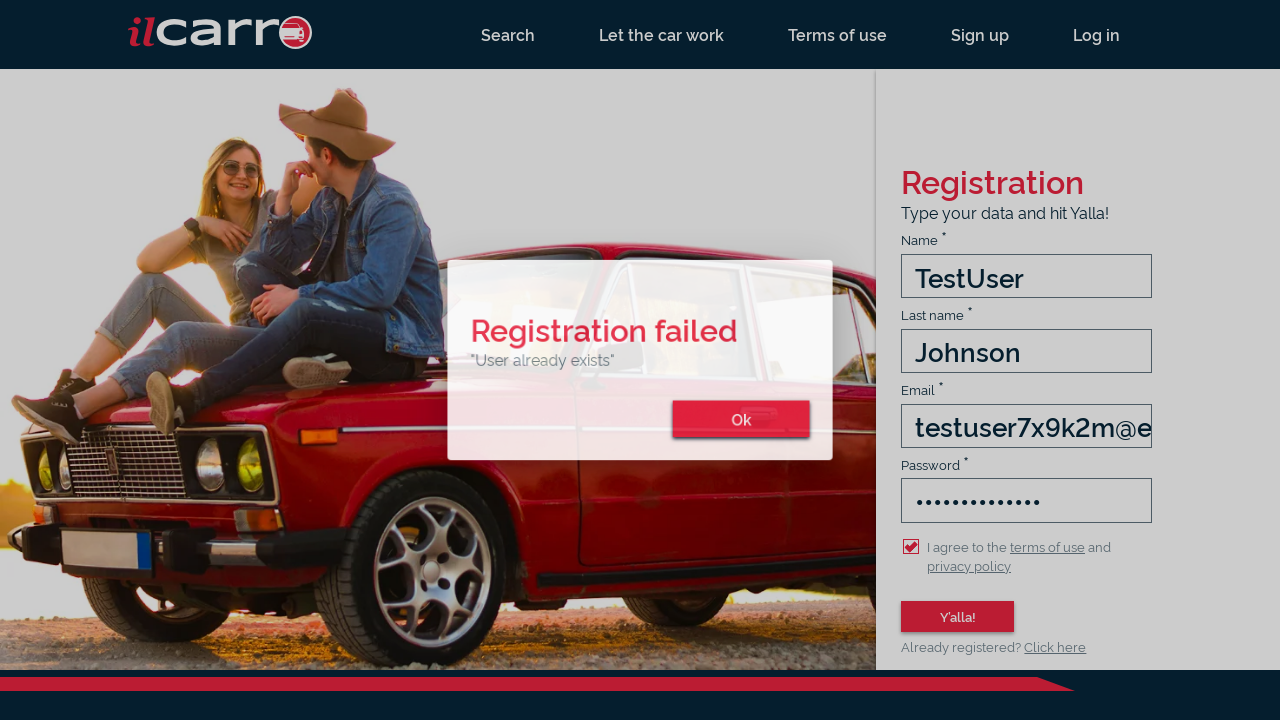

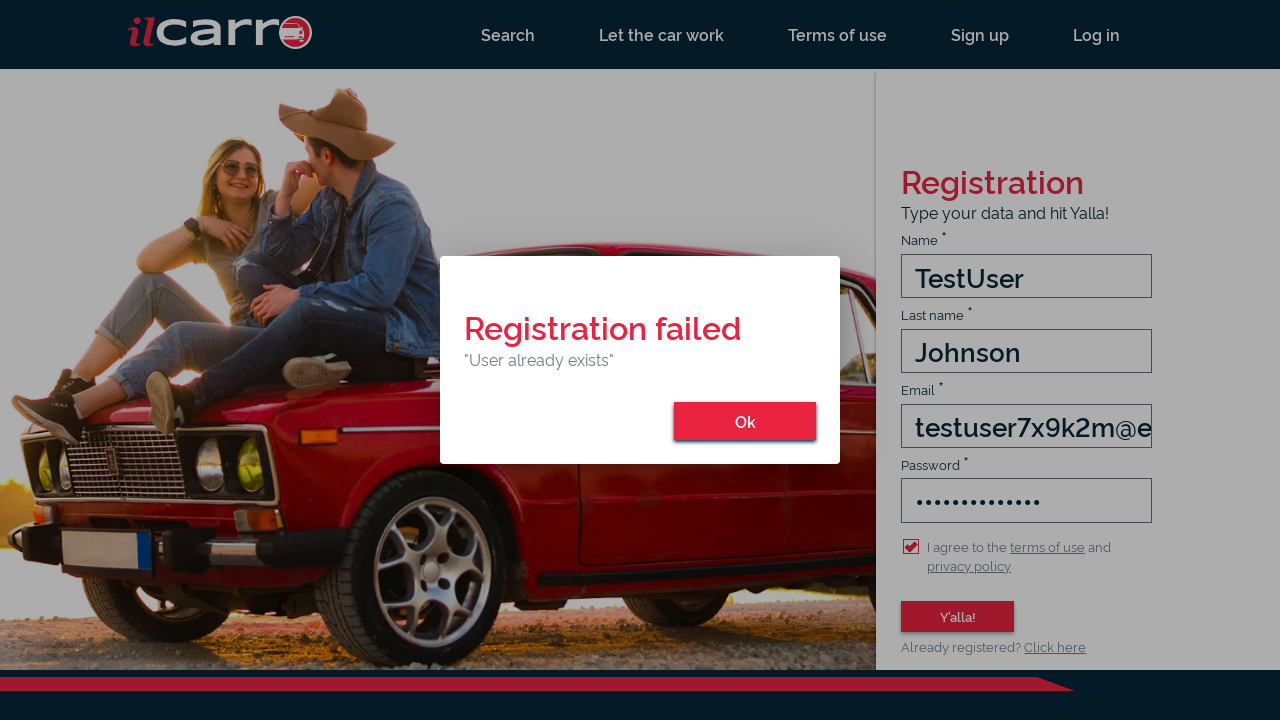